Tests the autocomplete functionality by typing "uni" in the autocomplete field and selecting "United Kingdom (UK)" from the dropdown suggestions.

Starting URL: https://www.qaclickacademy.com/practice.php

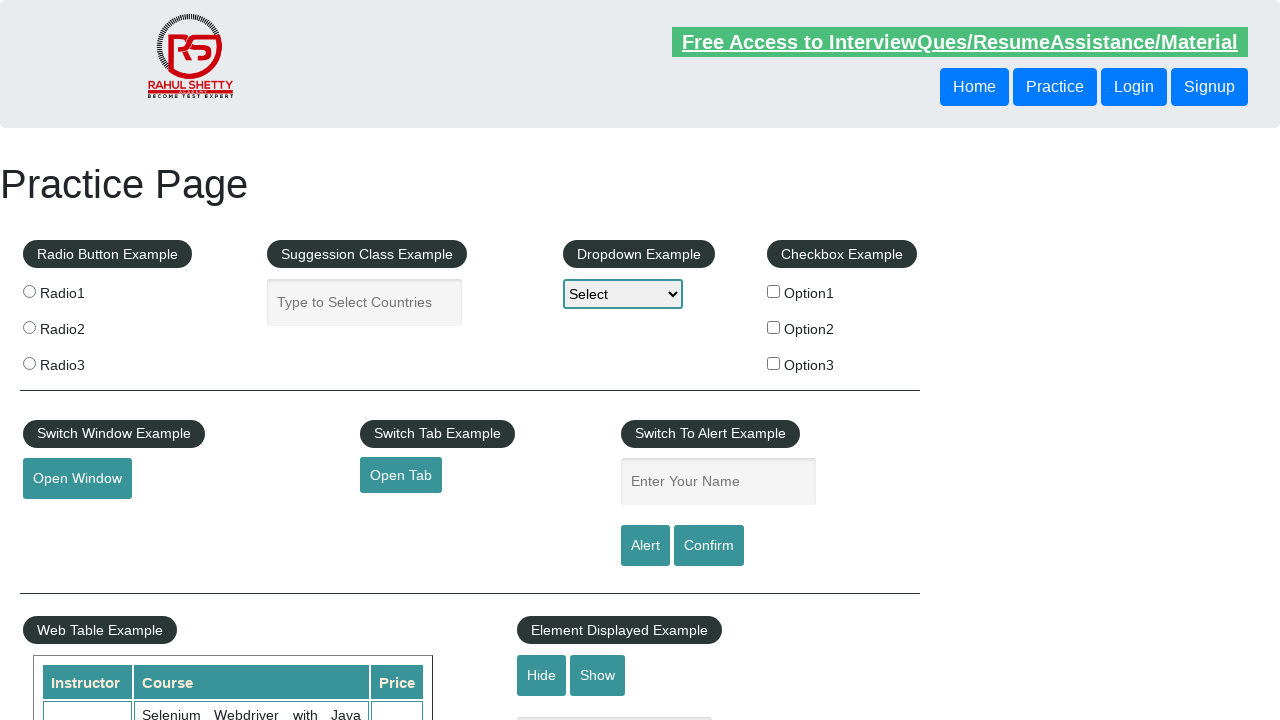

Clicked on the autocomplete input field at (365, 302) on #autocomplete
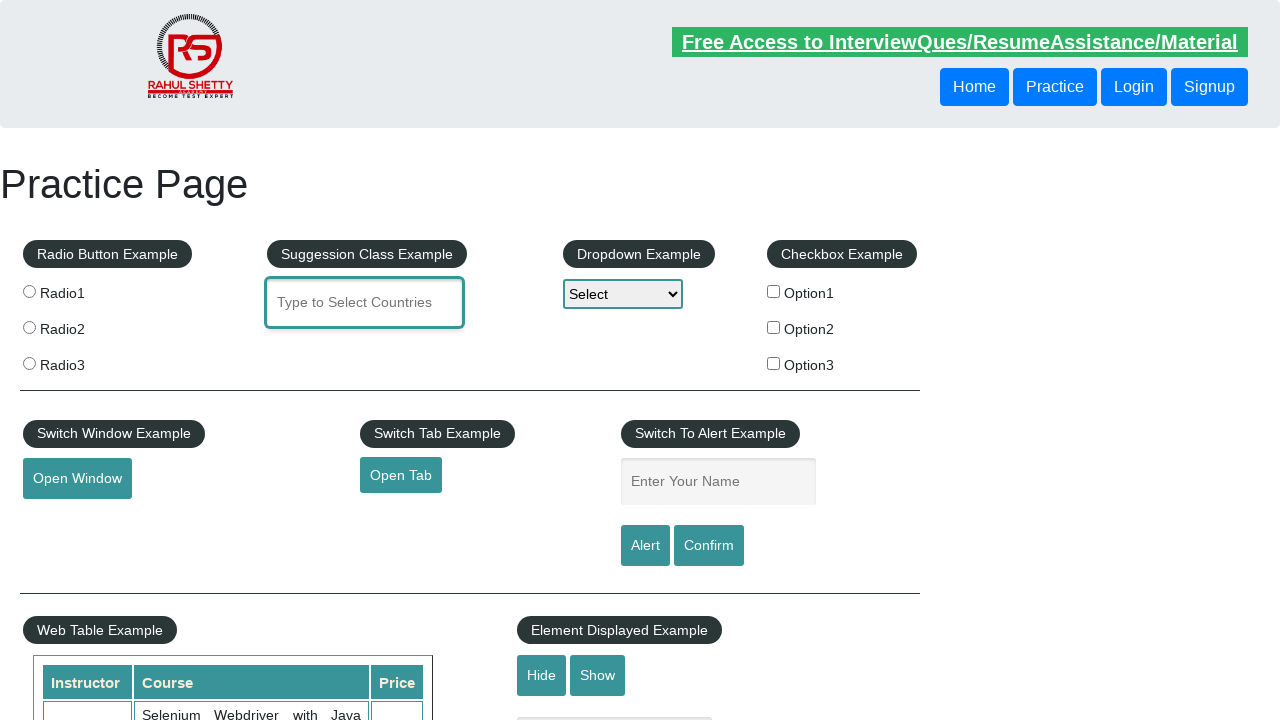

Typed 'uni' in the autocomplete field to trigger suggestions on #autocomplete
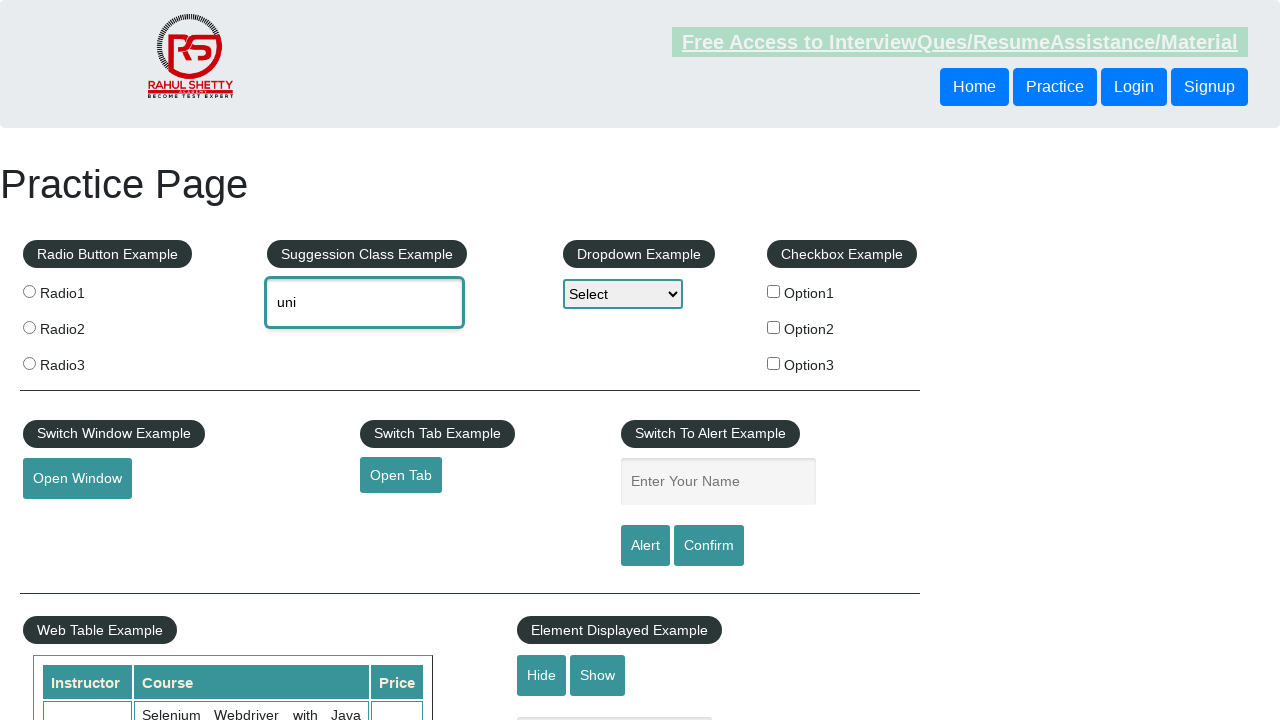

Autocomplete suggestions dropdown appeared
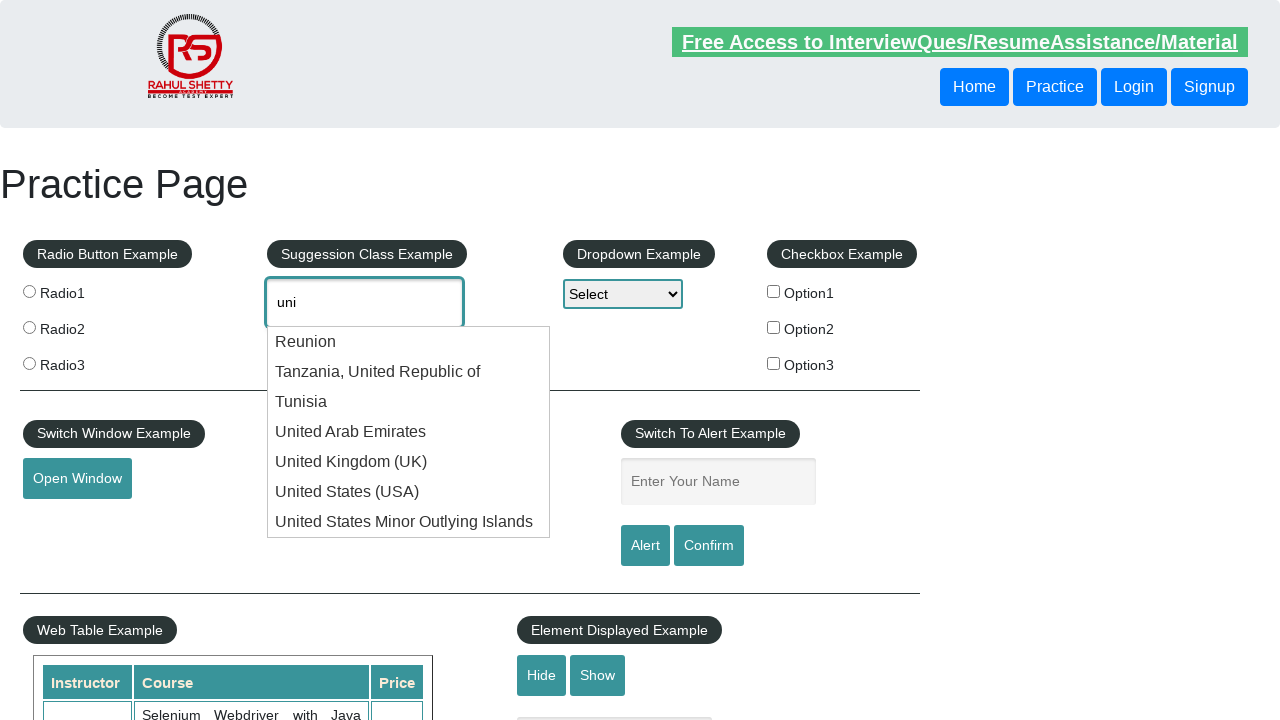

Selected 'United Kingdom (UK)' from the autocomplete suggestions at (409, 462) on li.ui-menu-item >> nth=4
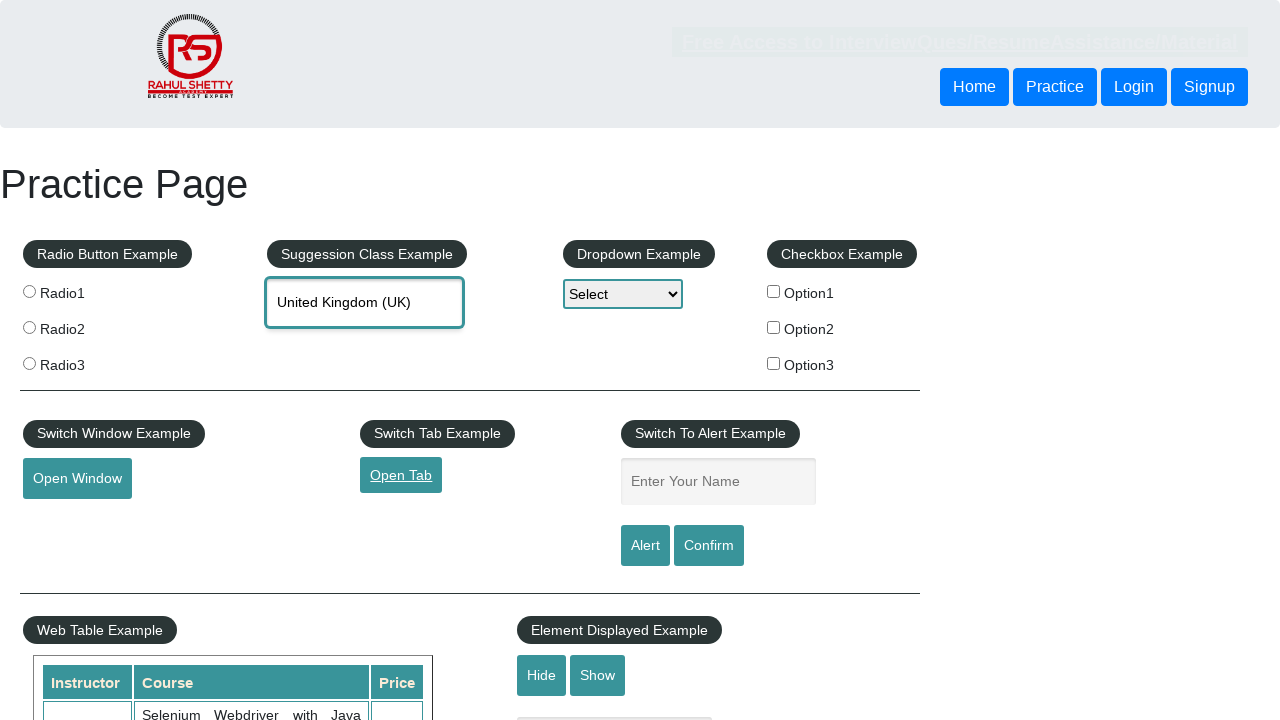

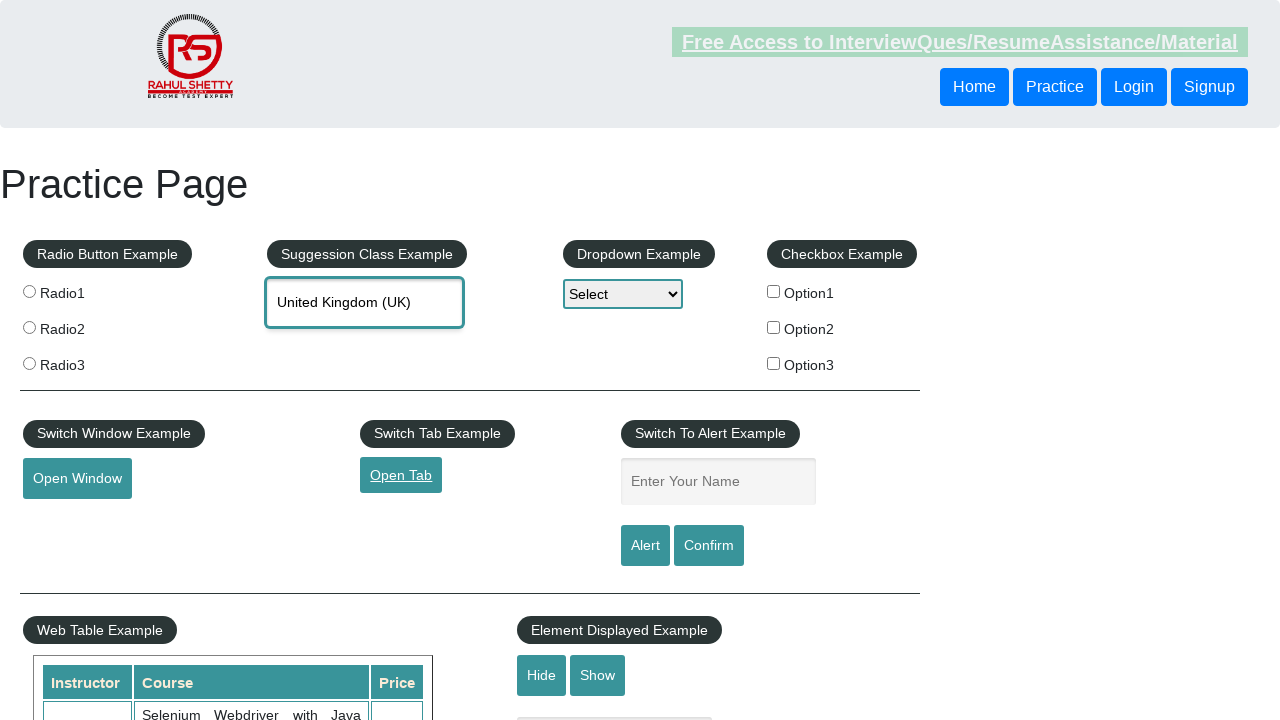